Tests that Clear completed button is hidden when there are no completed items

Starting URL: https://demo.playwright.dev/todomvc

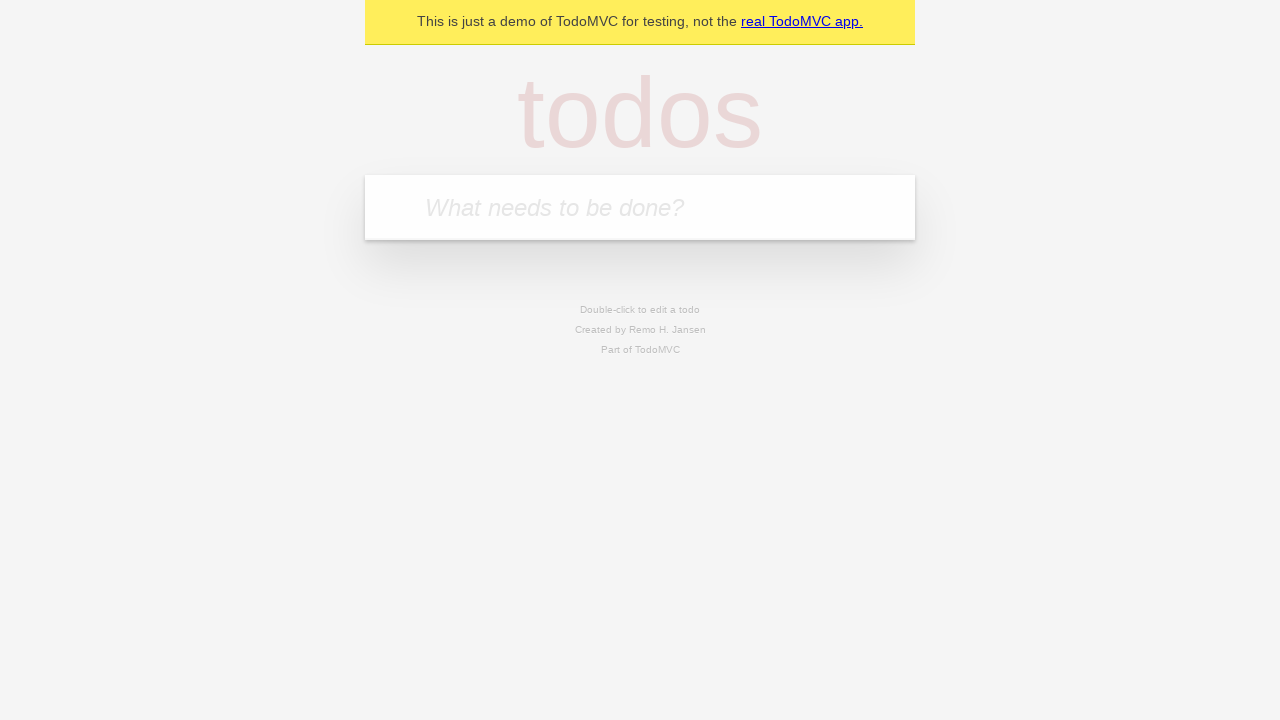

Filled new todo field with 'buy some cheese' on internal:attr=[placeholder="What needs to be done?"i]
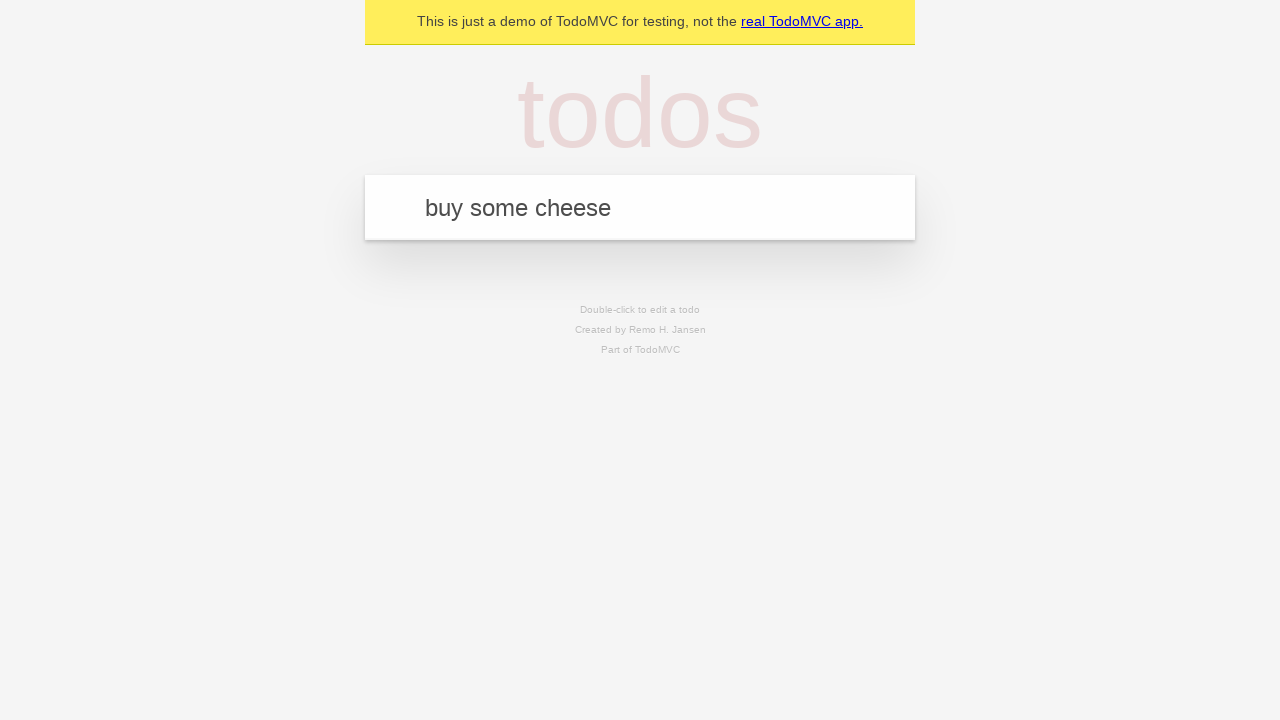

Pressed Enter to create todo 'buy some cheese' on internal:attr=[placeholder="What needs to be done?"i]
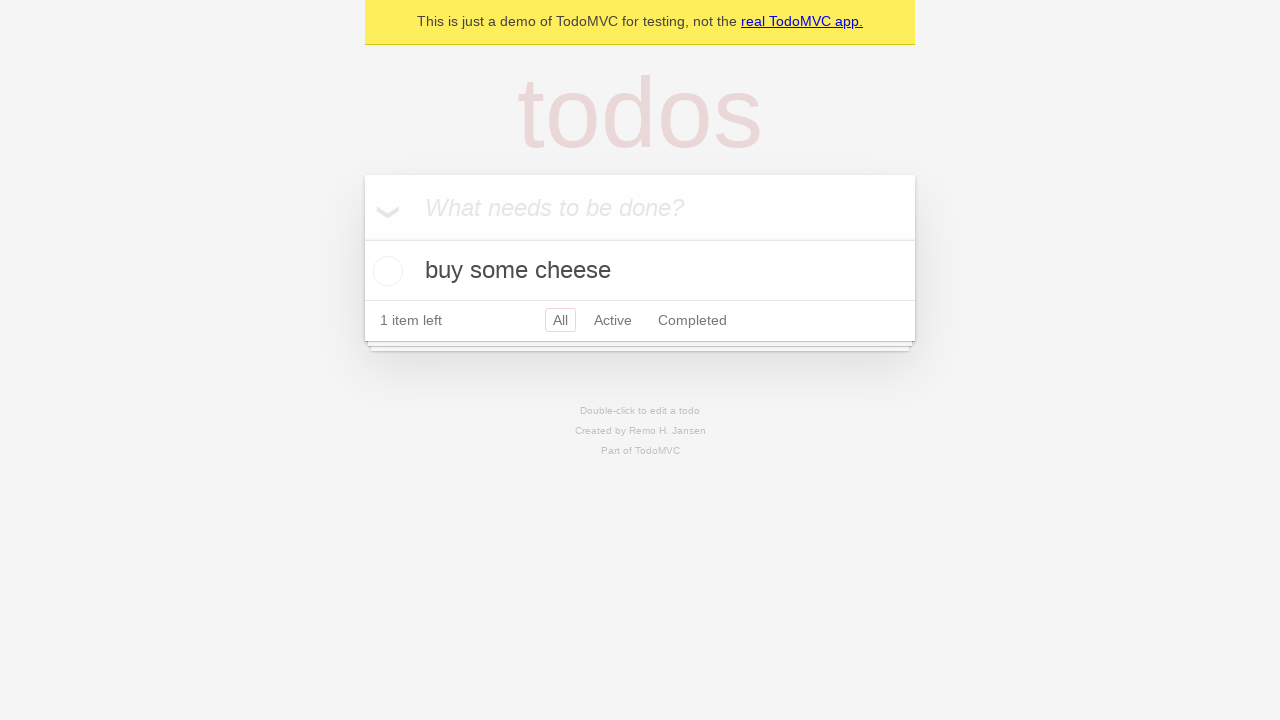

Filled new todo field with 'feed the cat' on internal:attr=[placeholder="What needs to be done?"i]
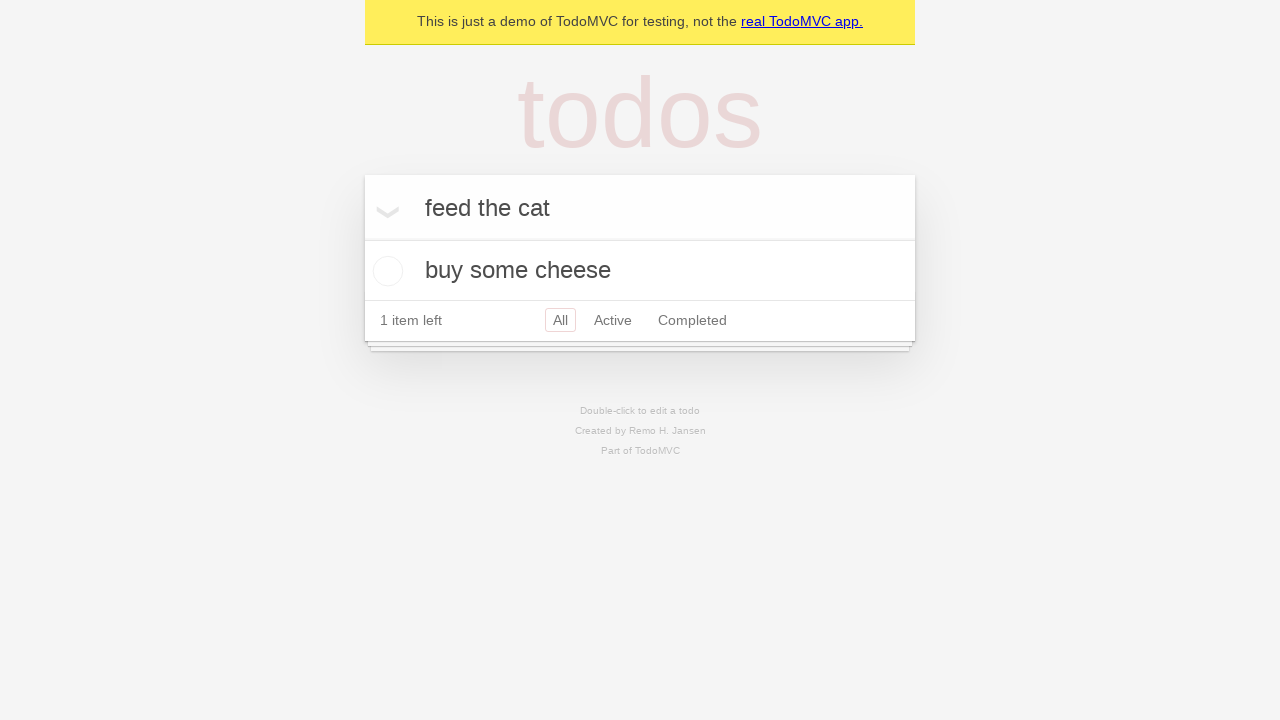

Pressed Enter to create todo 'feed the cat' on internal:attr=[placeholder="What needs to be done?"i]
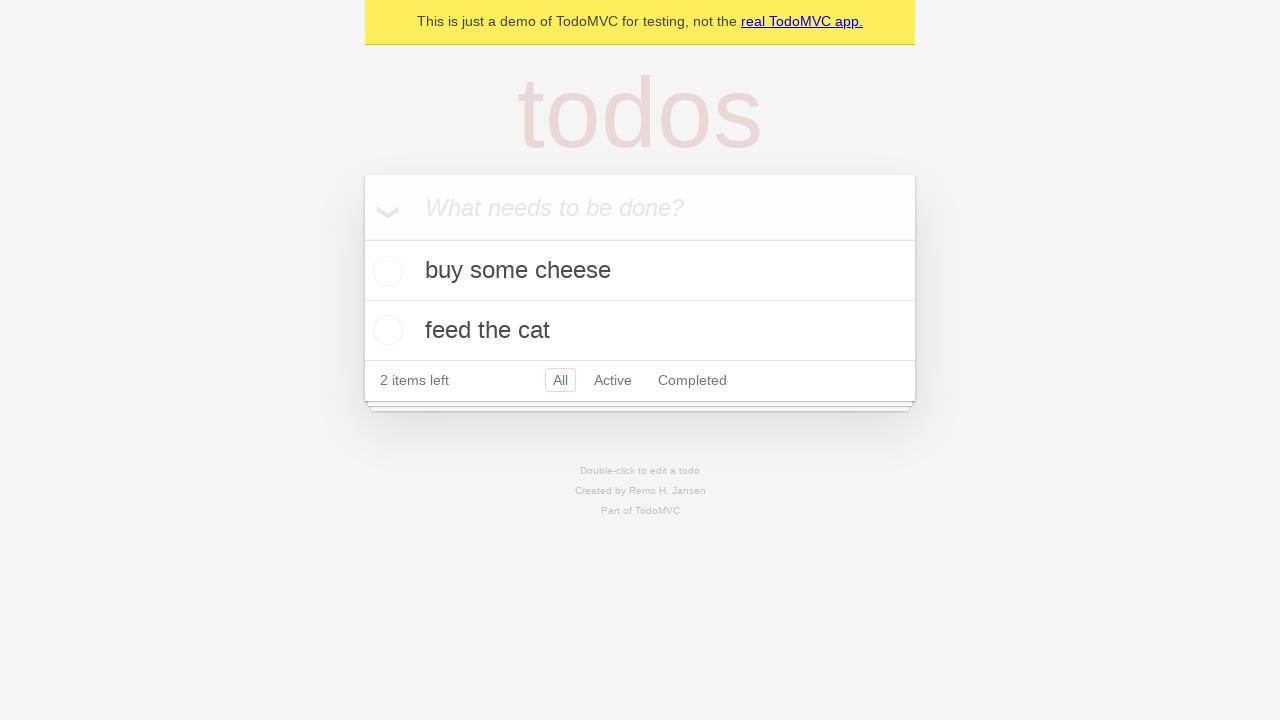

Filled new todo field with 'book a doctors appointment' on internal:attr=[placeholder="What needs to be done?"i]
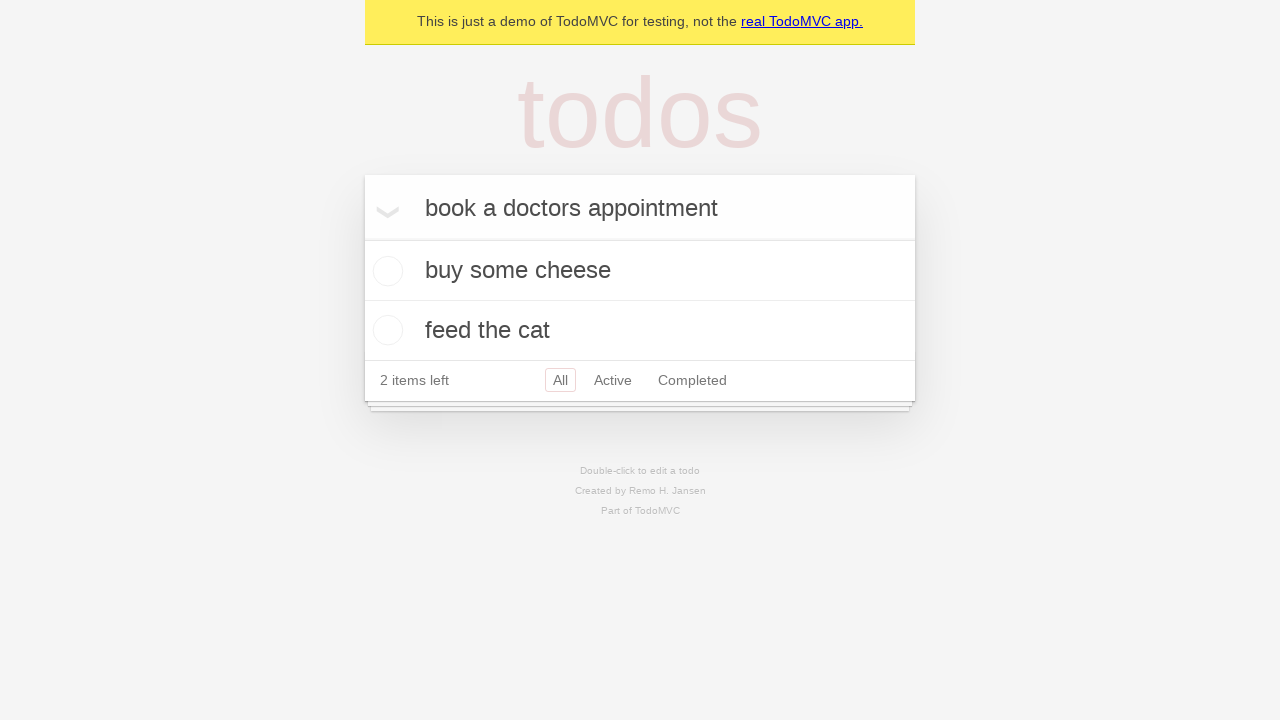

Pressed Enter to create todo 'book a doctors appointment' on internal:attr=[placeholder="What needs to be done?"i]
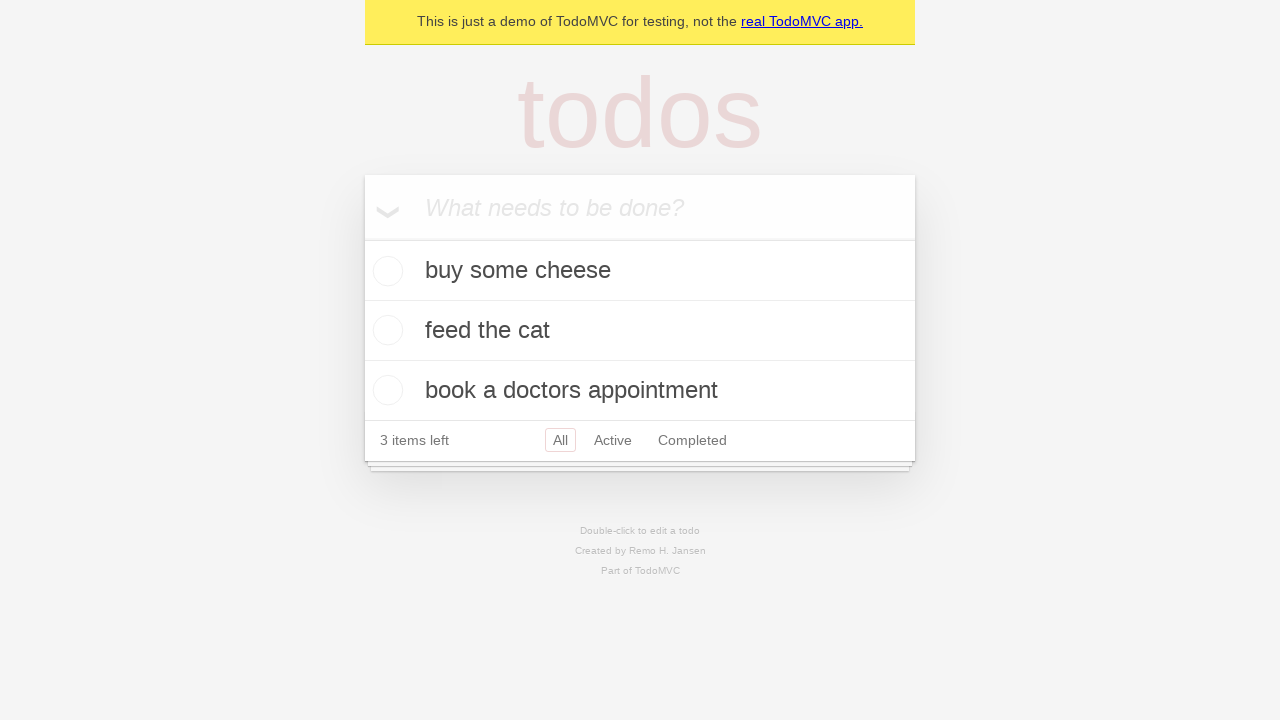

Checked the first todo item at (385, 271) on .todo-list li .toggle >> nth=0
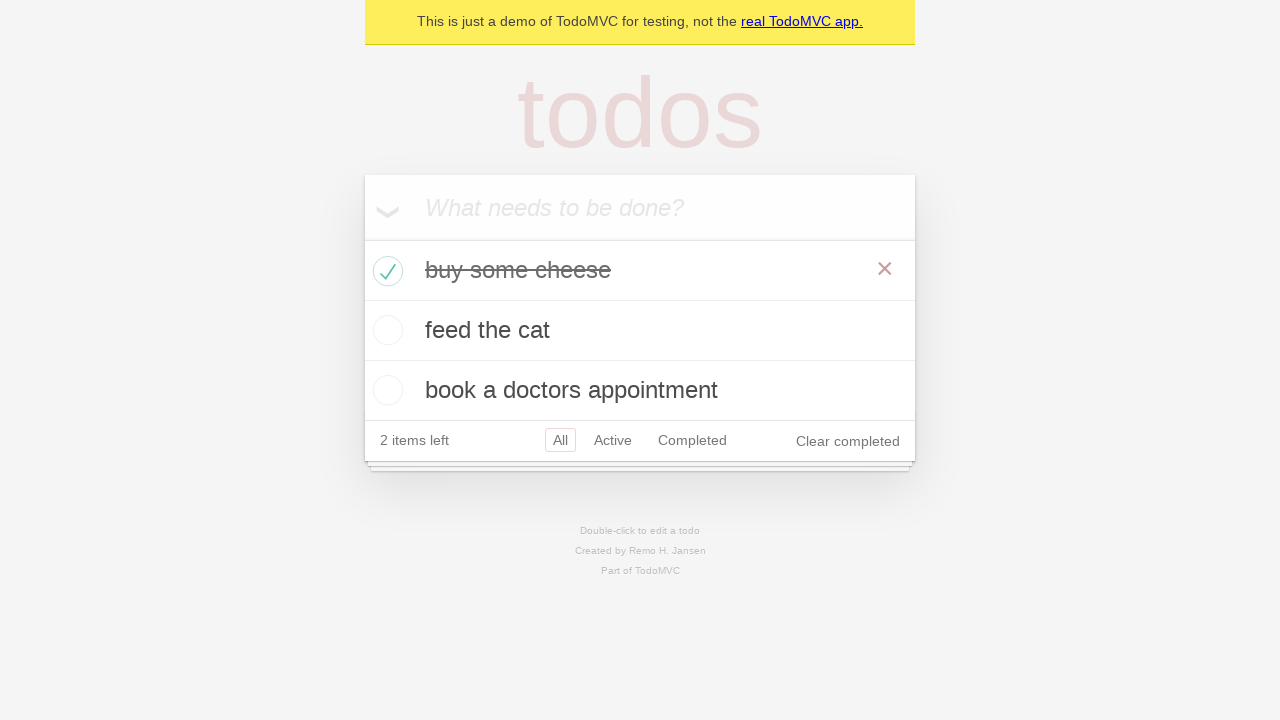

Clicked Clear completed button at (848, 441) on internal:role=button[name="Clear completed"i]
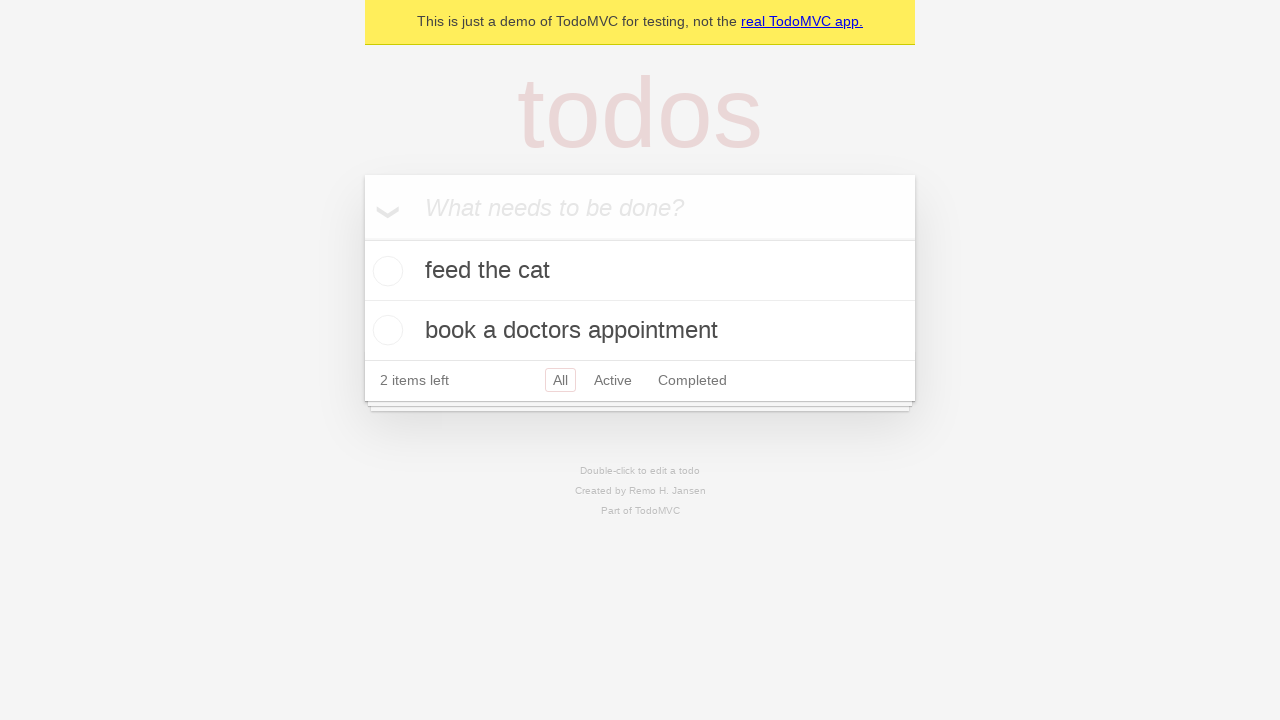

Waited 500ms for Clear completed button to be hidden
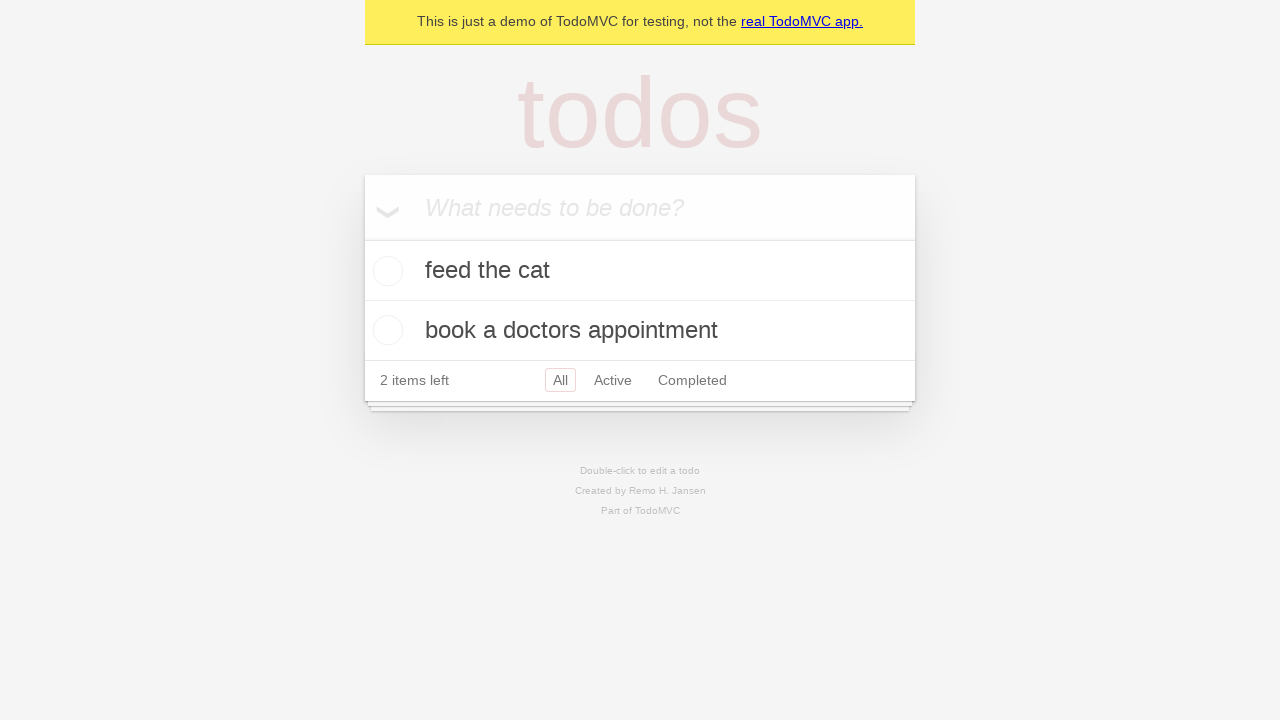

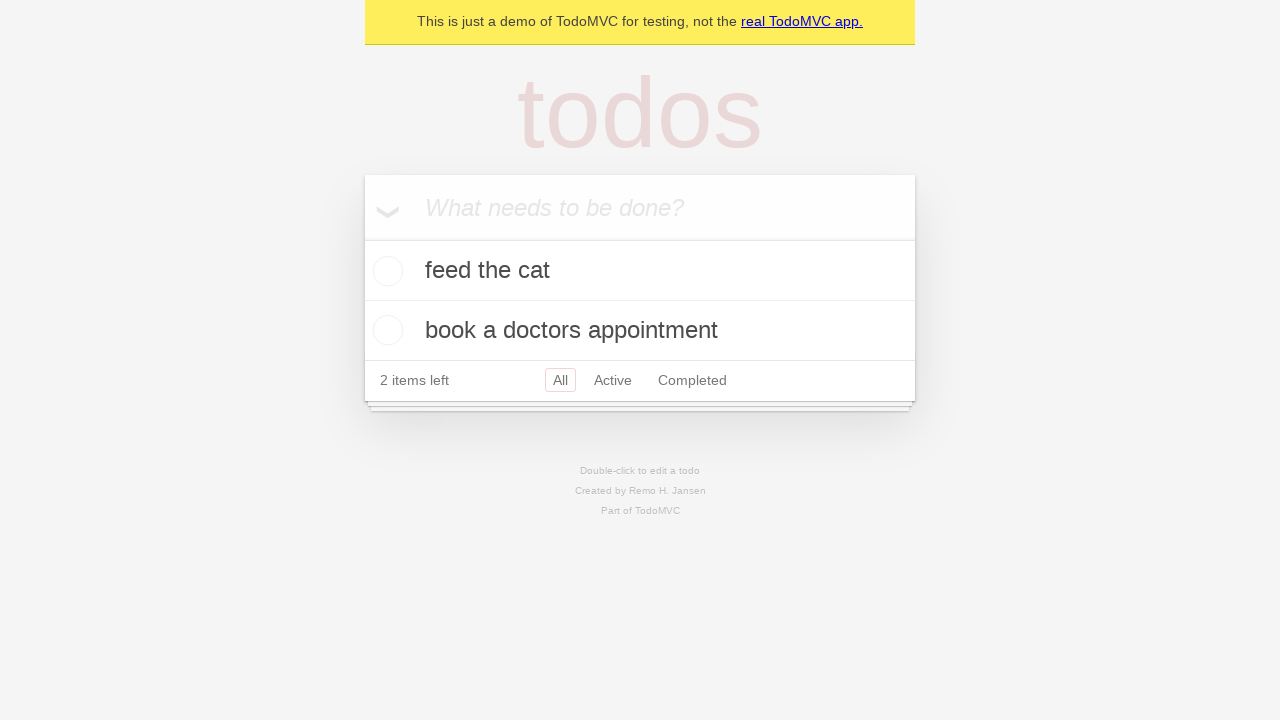